Navigates to the Playwright website and clicks on the Docs link to access the documentation page

Starting URL: https://playwright.dev/

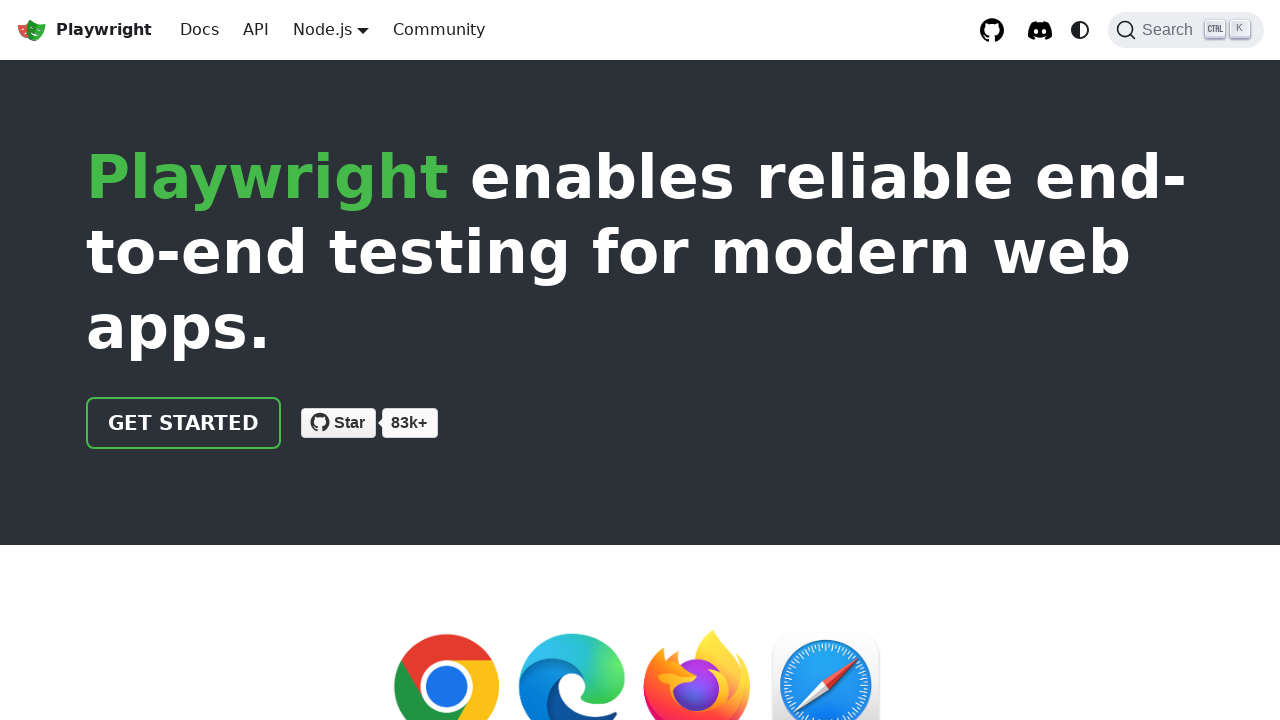

Navigated to Playwright website
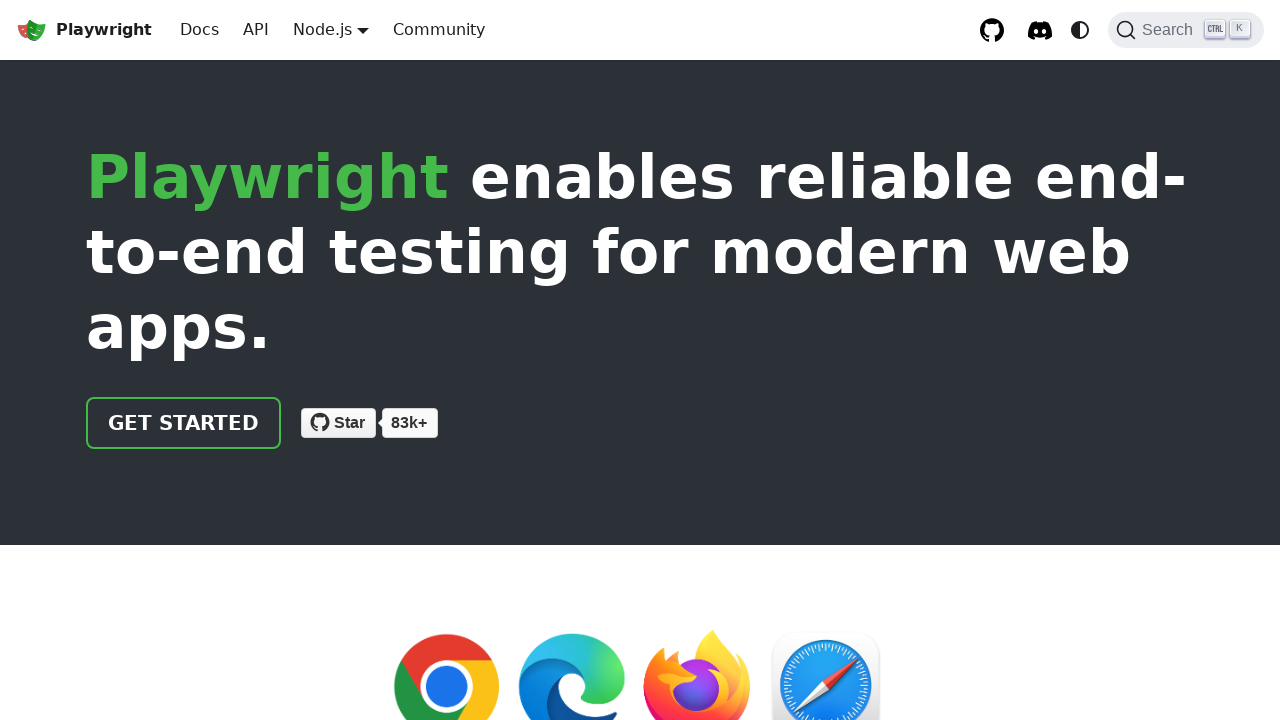

Clicked on the Docs link at (200, 30) on internal:role=link[name="Docs"i]
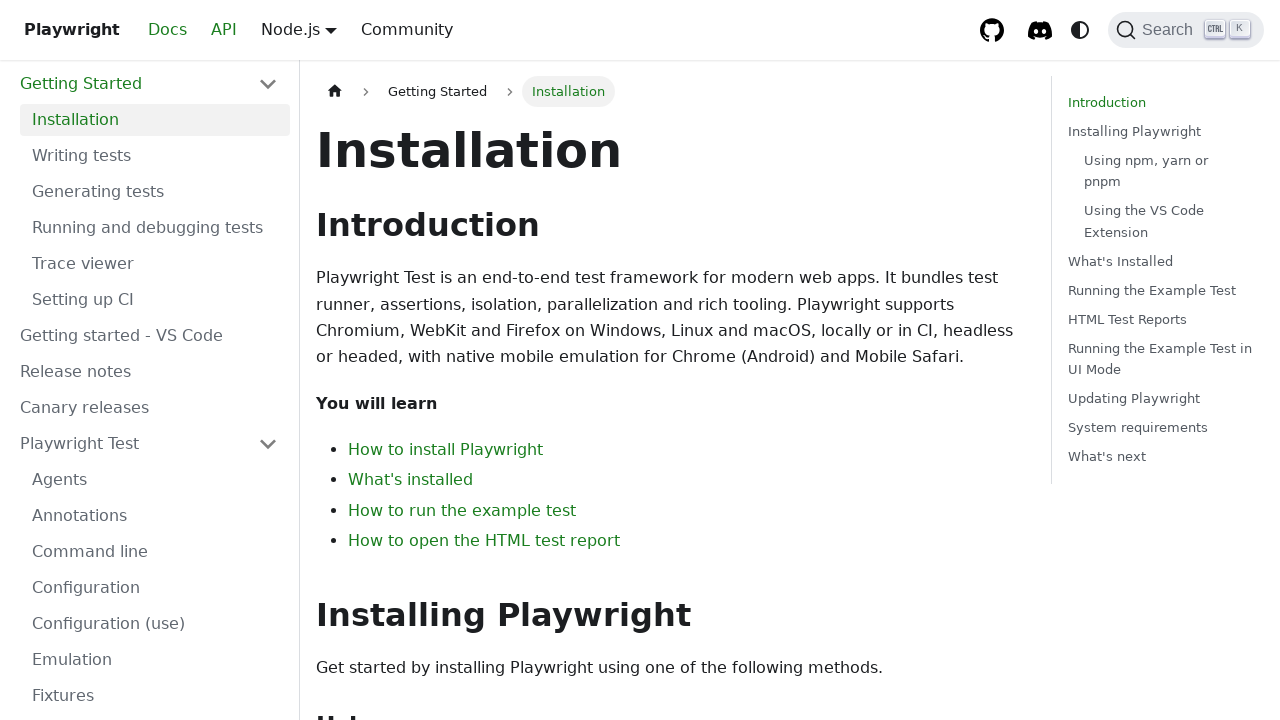

Documentation page loaded
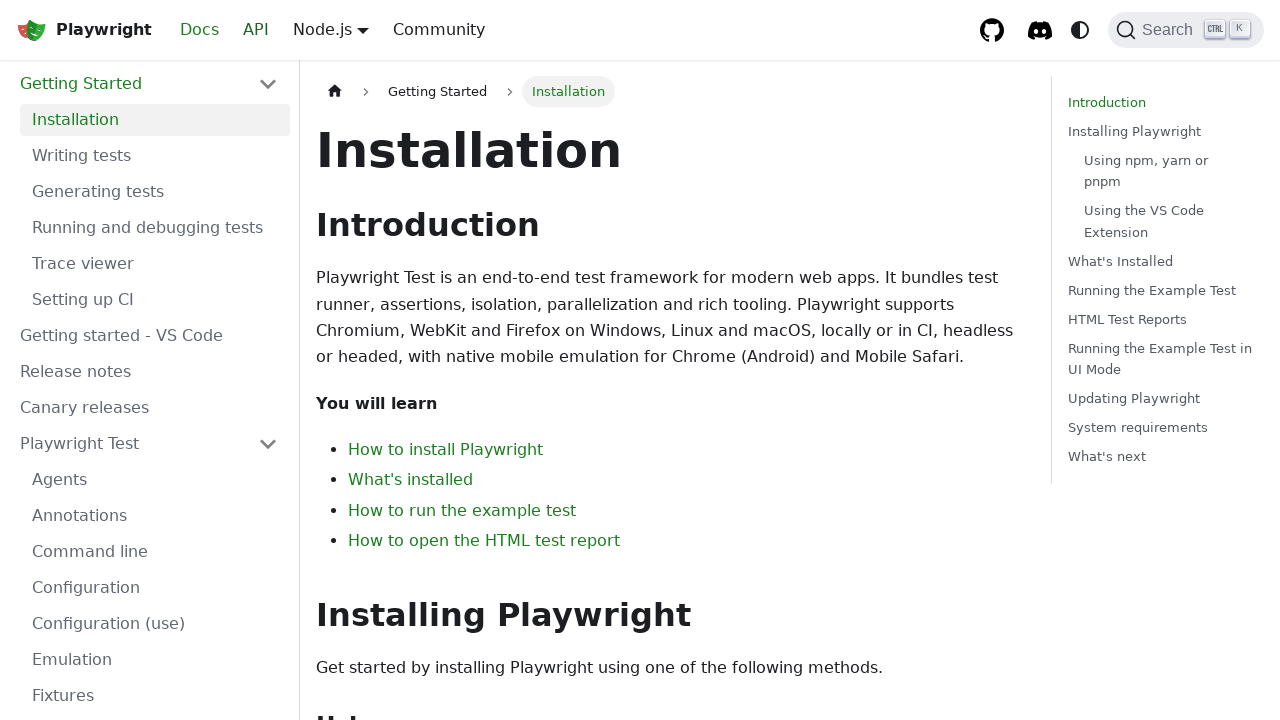

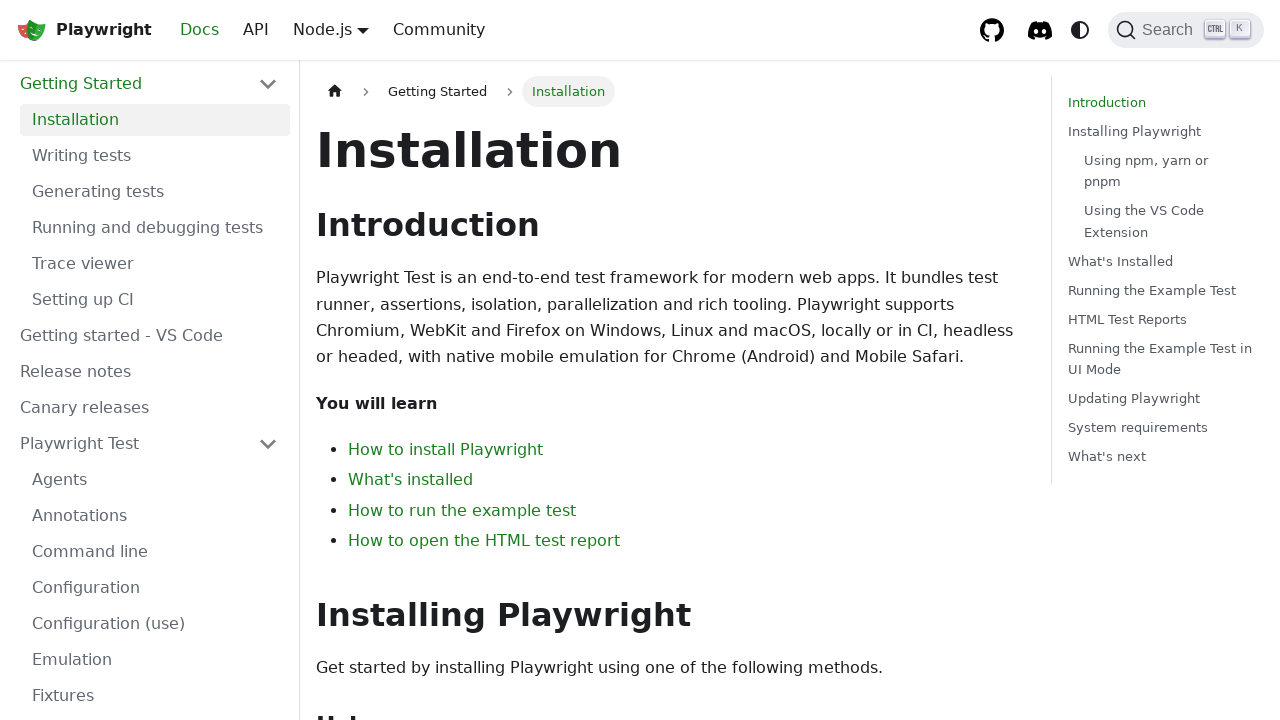